Verifies that the OrangeHRM demo page loads correctly by checking if the username input field is displayed on the page.

Starting URL: https://opensource-demo.orangehrmlive.com/

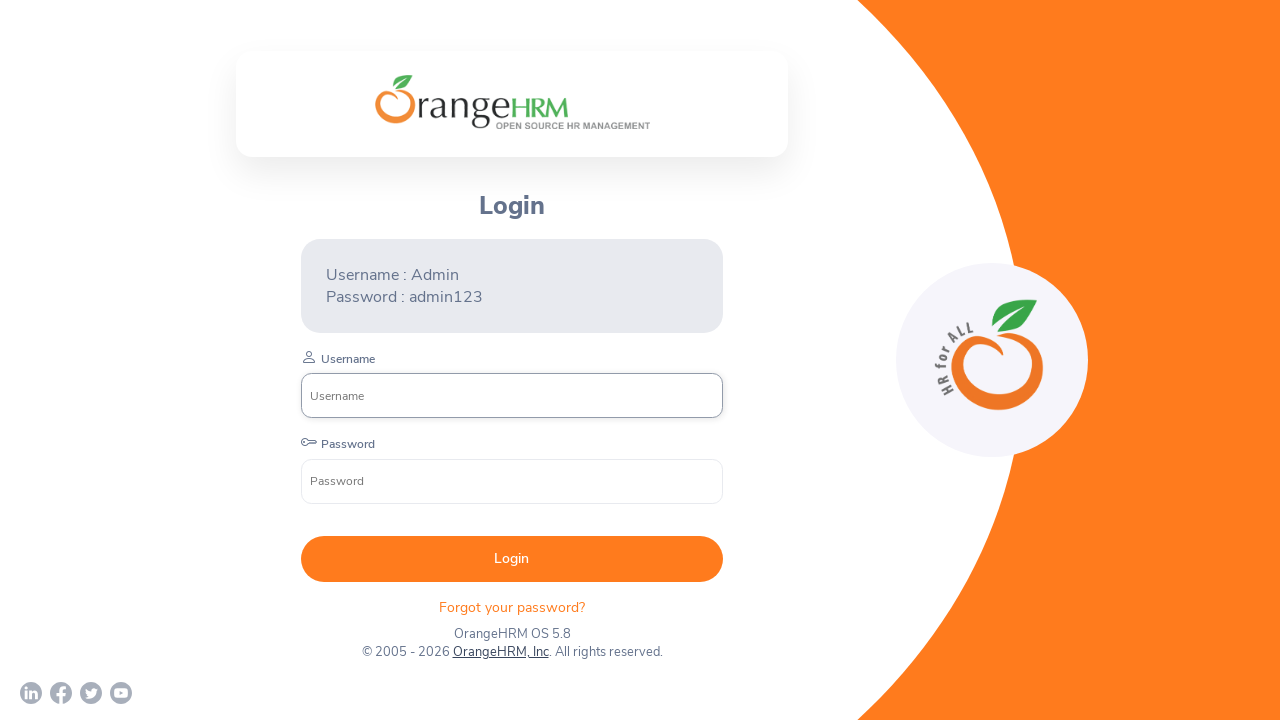

Navigated to OrangeHRM demo page
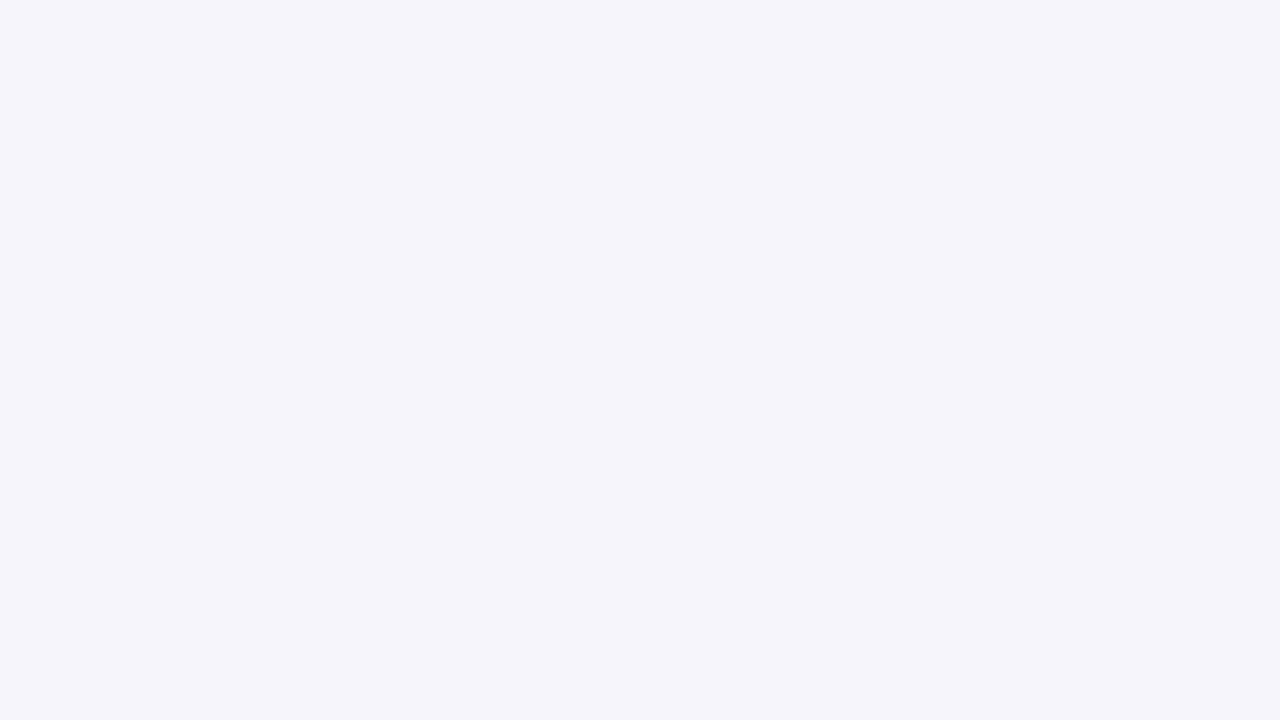

Username input field became visible
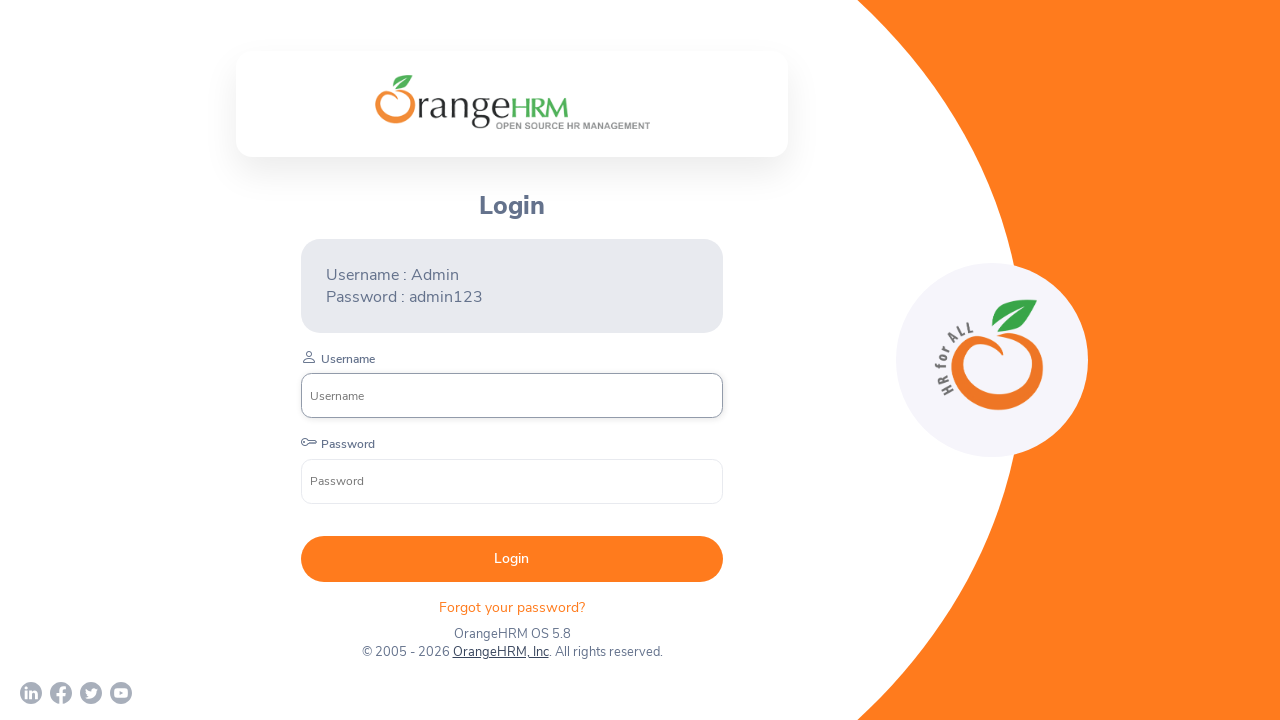

Verified username field visibility: True
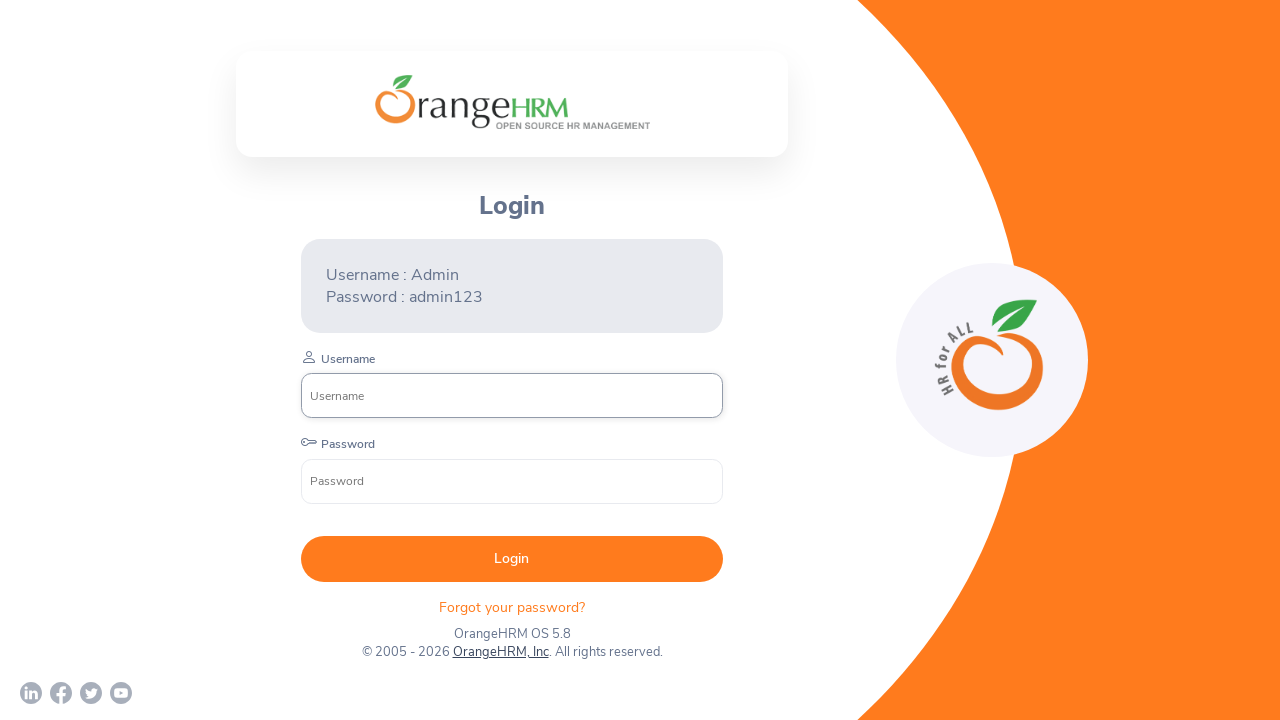

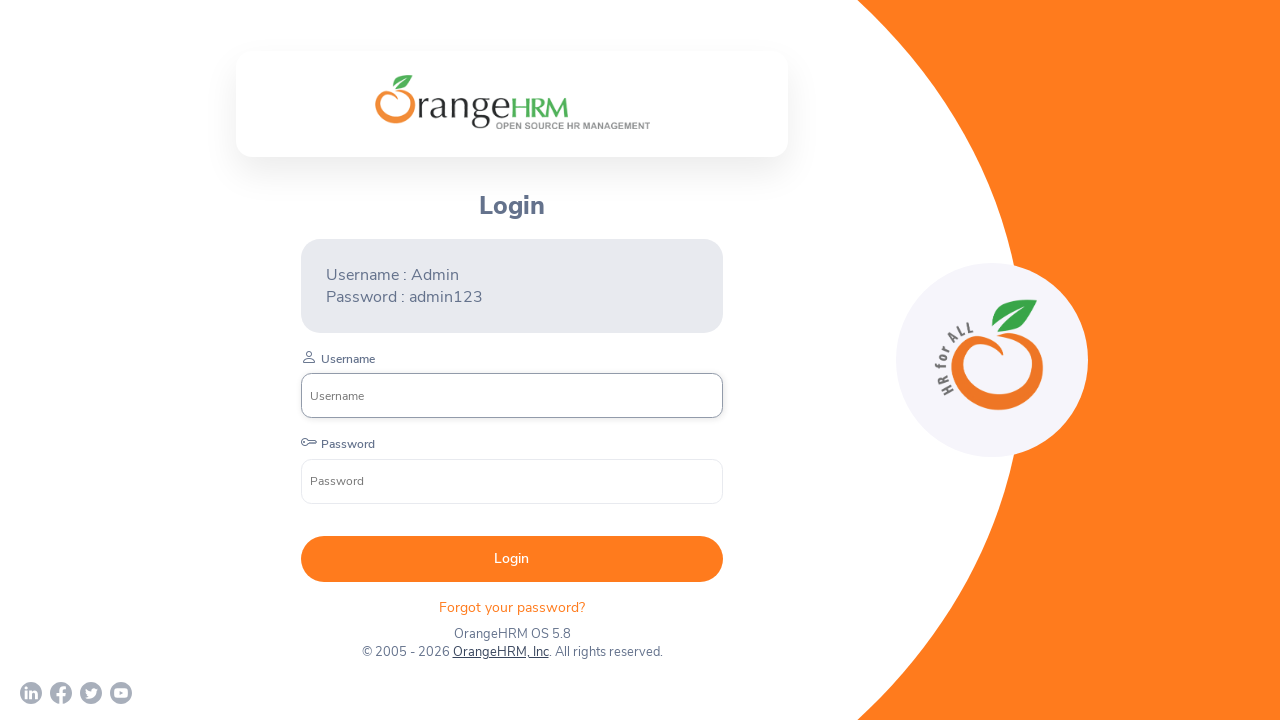